Tests the search functionality on 1800flowers.com by searching for "Roses" and verifying the search results page displays "Roses Delivery"

Starting URL: https://www.1800flowers.com/

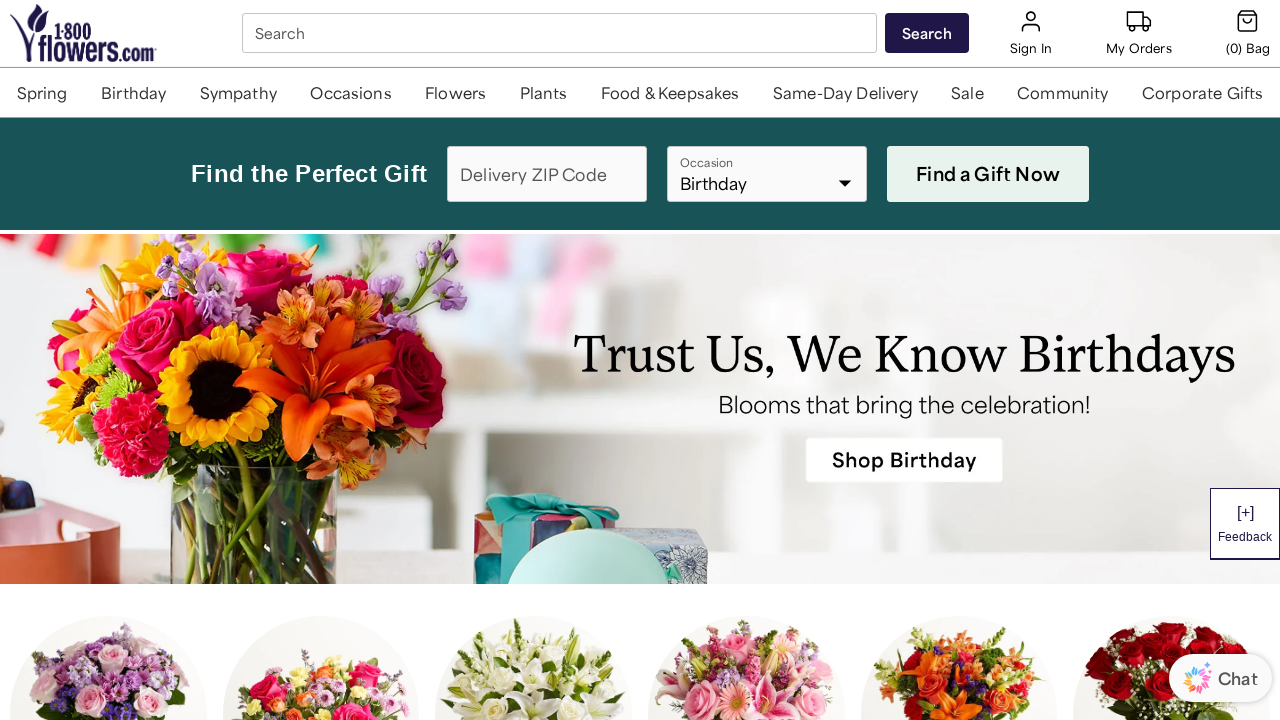

Search box became visible and ready to interact
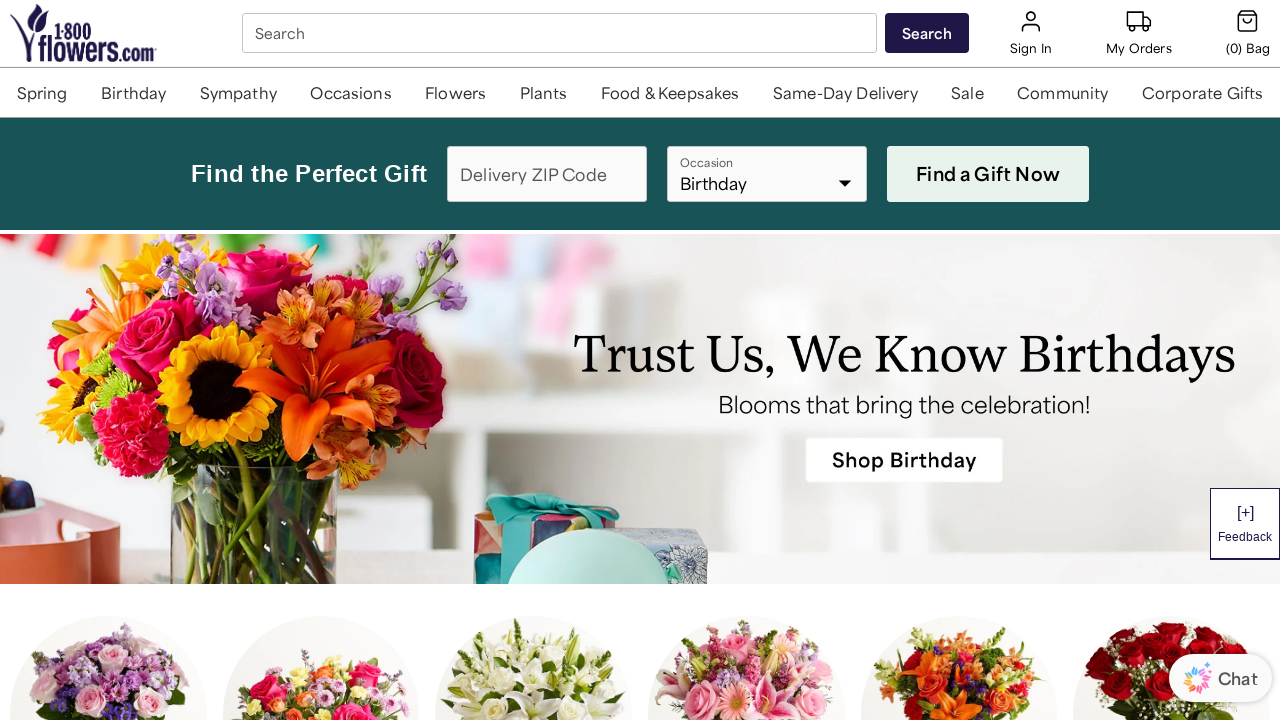

Filled search box with 'Roses' on #SearchBox_desktop
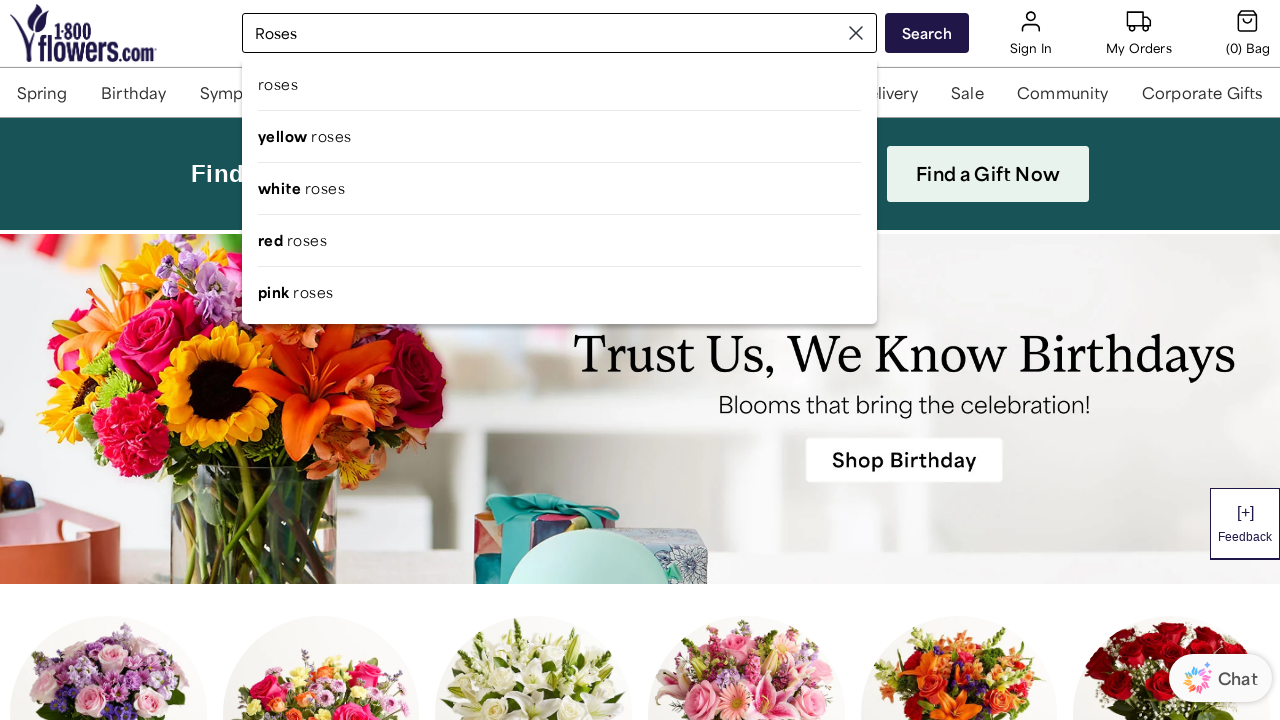

Clicked search button to submit search for Roses at (927, 33) on #btn-search
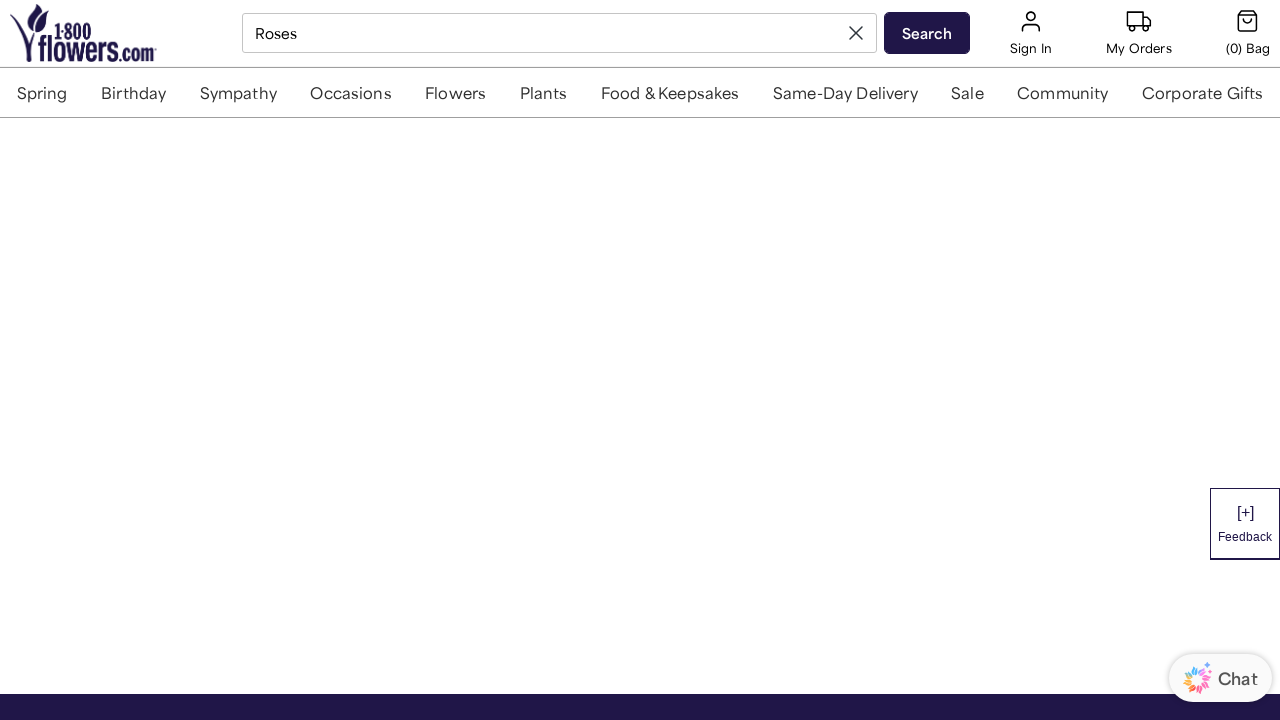

Search results page loaded with heading displaying 'Roses Delivery'
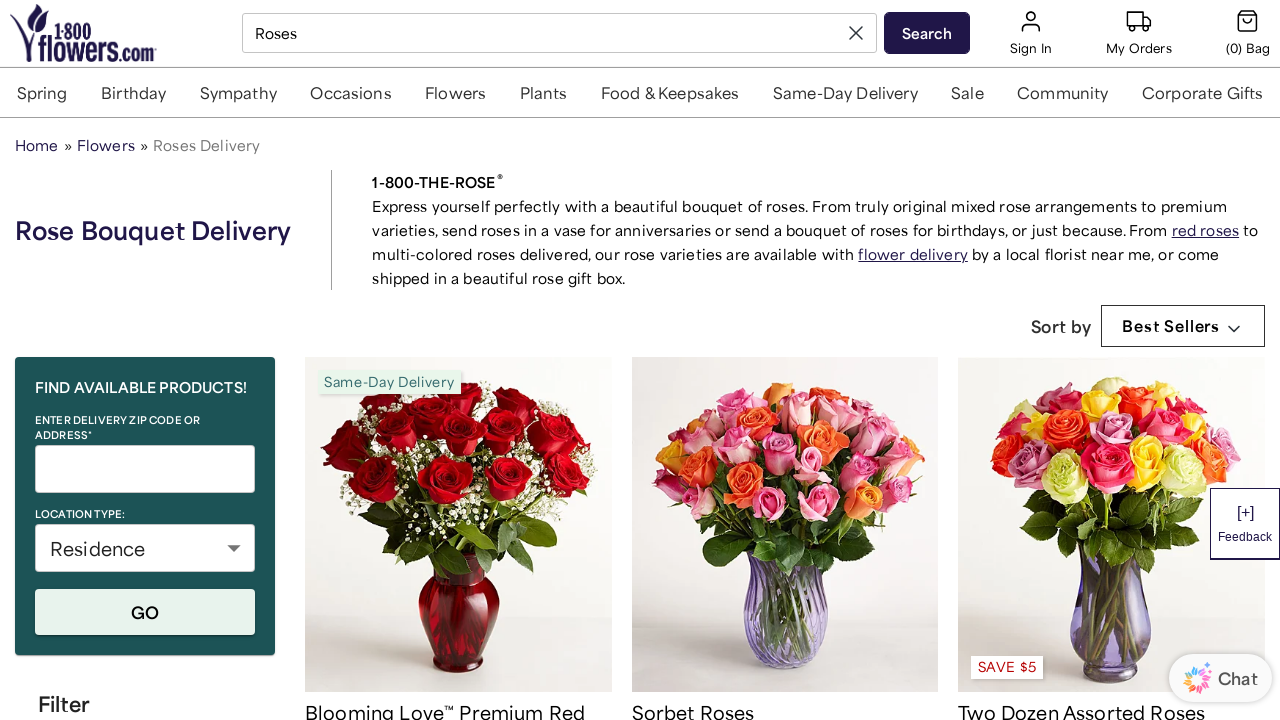

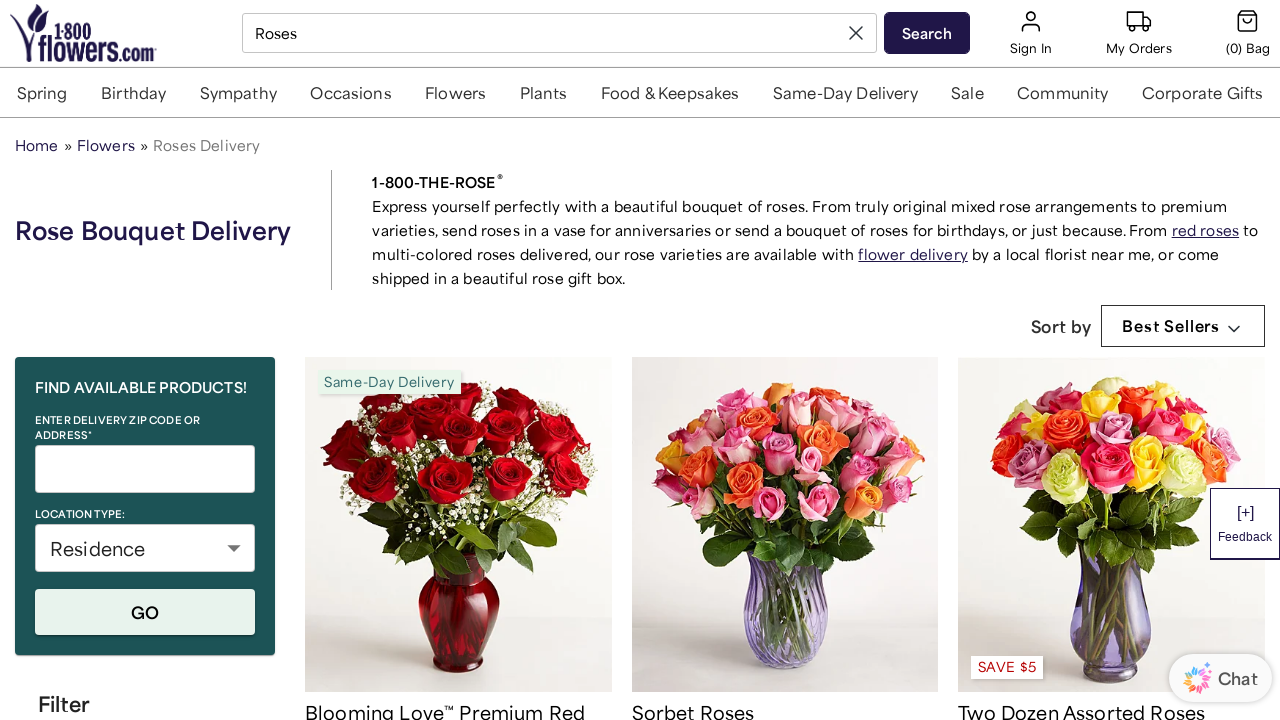